Verifies that the OrangeHRM login page has the correct title

Starting URL: https://opensource-demo.orangehrmlive.com/web/index.php/auth/login

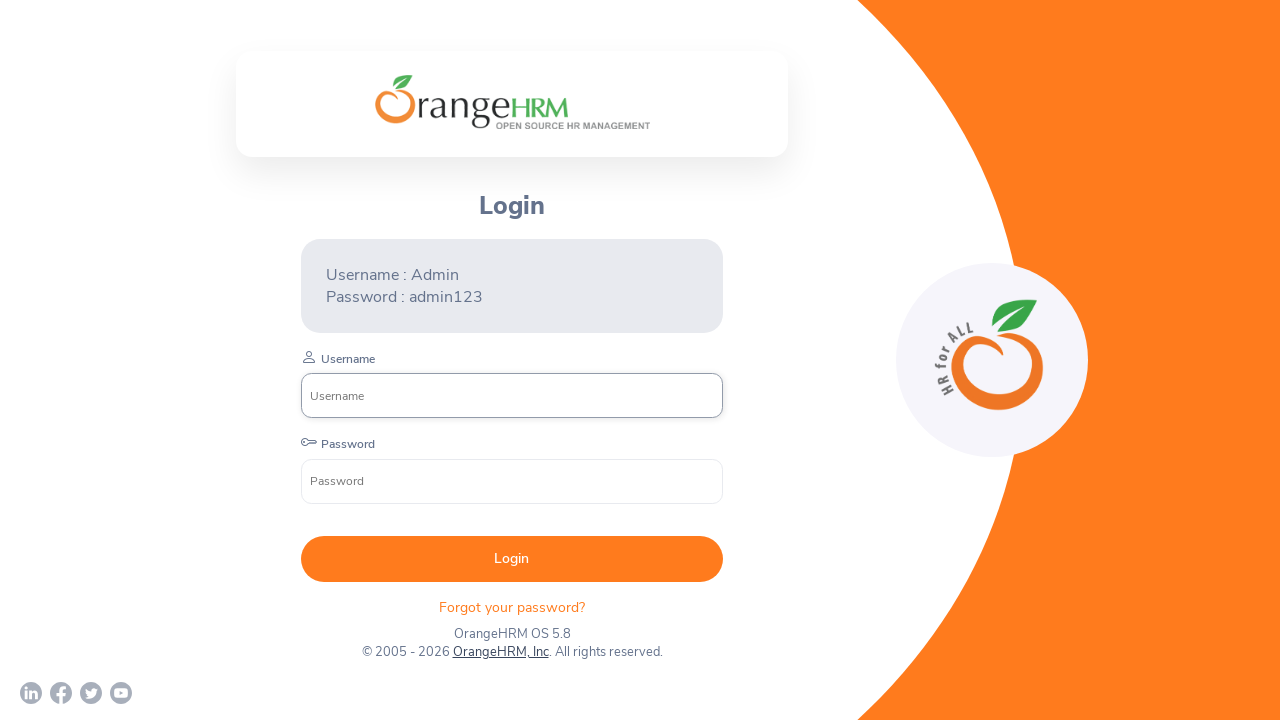

Waited for page to reach domcontentloaded state
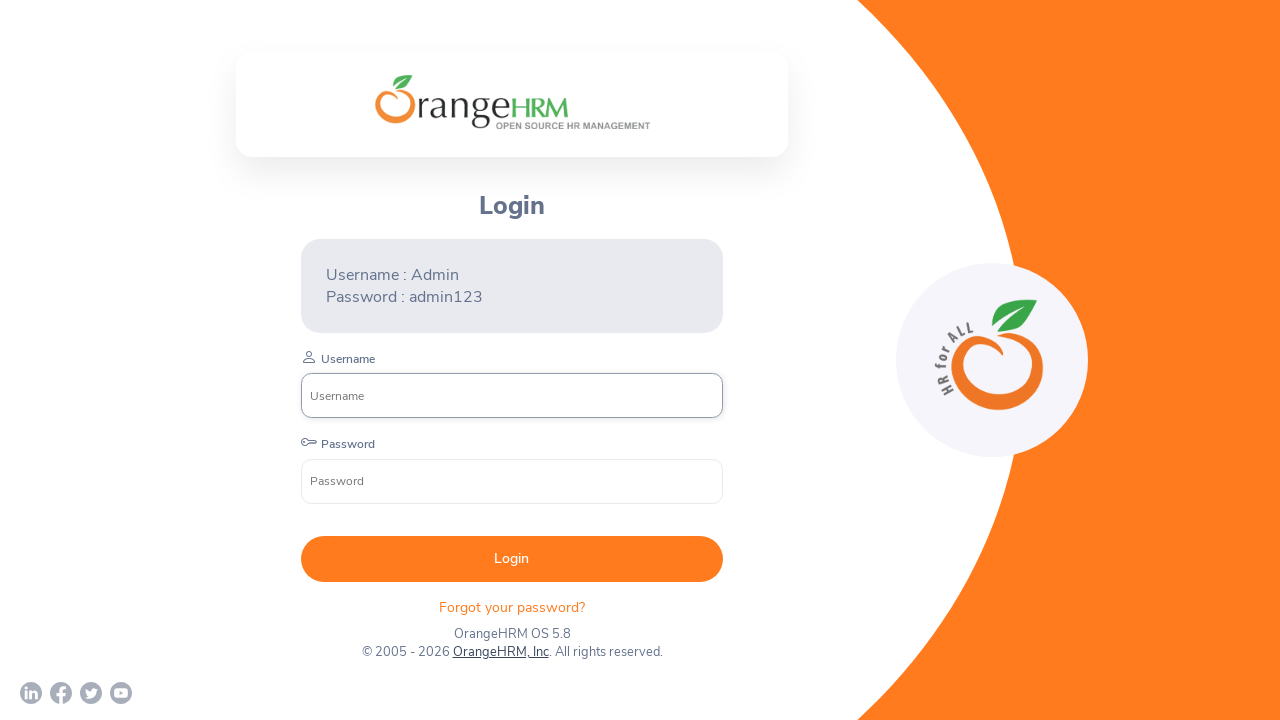

Retrieved page title
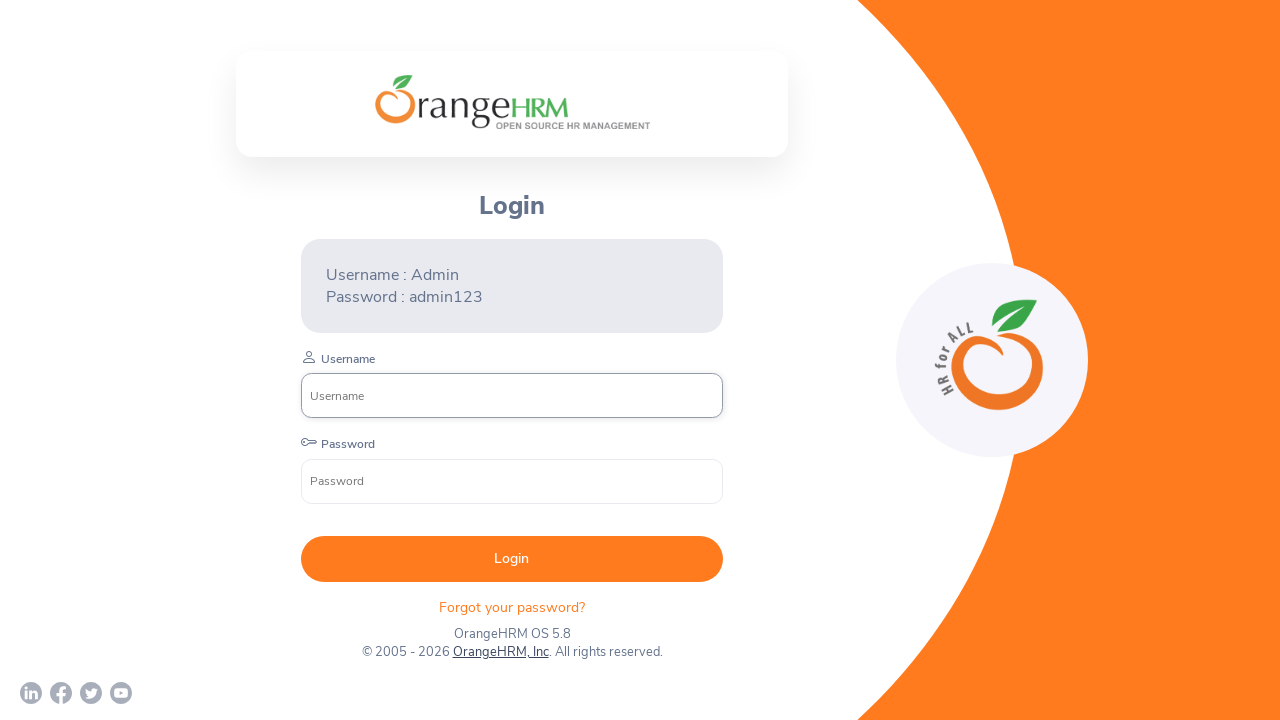

Verified page title is 'OrangeHRM'
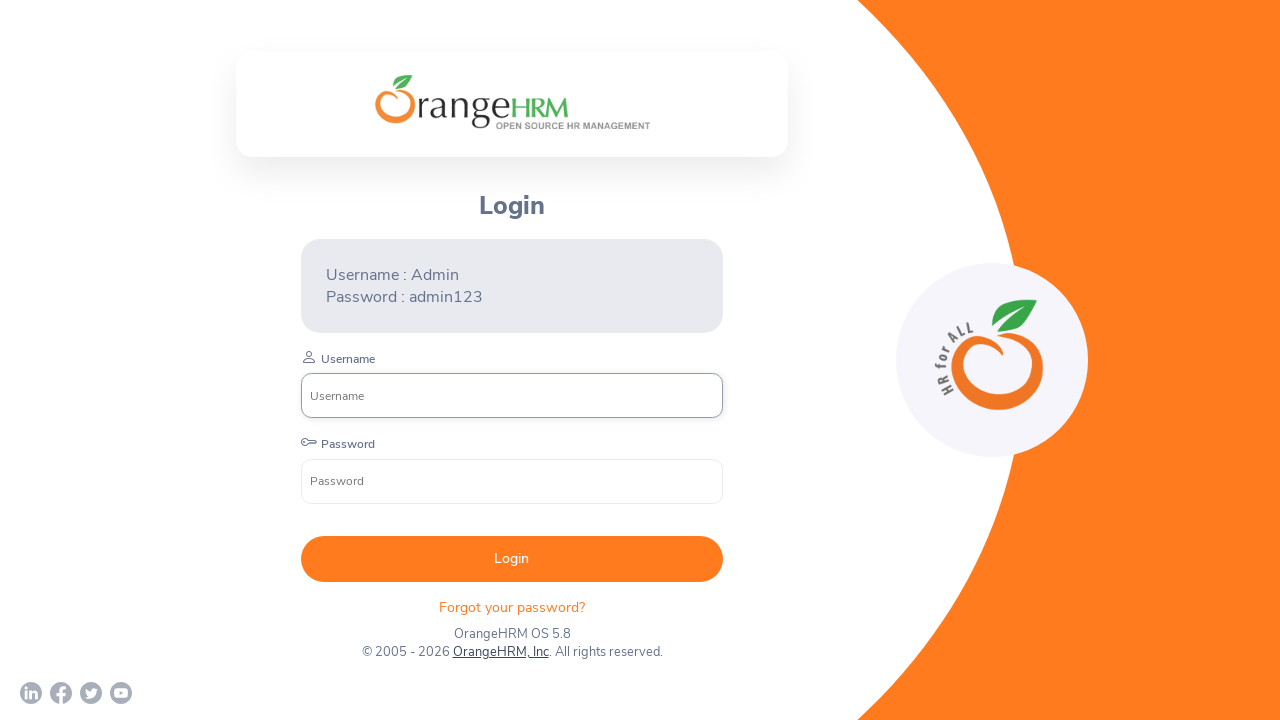

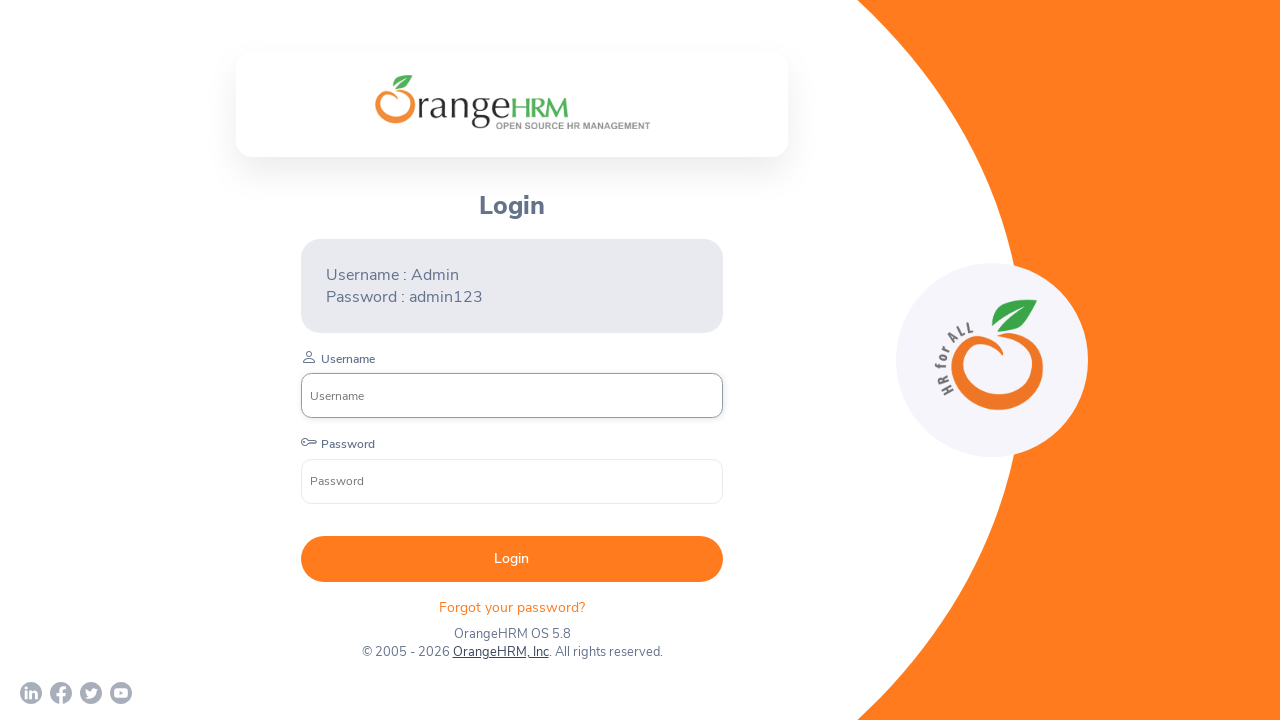